Tests browser navigation methods by navigating to a webpage, then using back, forward, and refresh navigation actions.

Starting URL: http://www.omayo.blogspot.com/

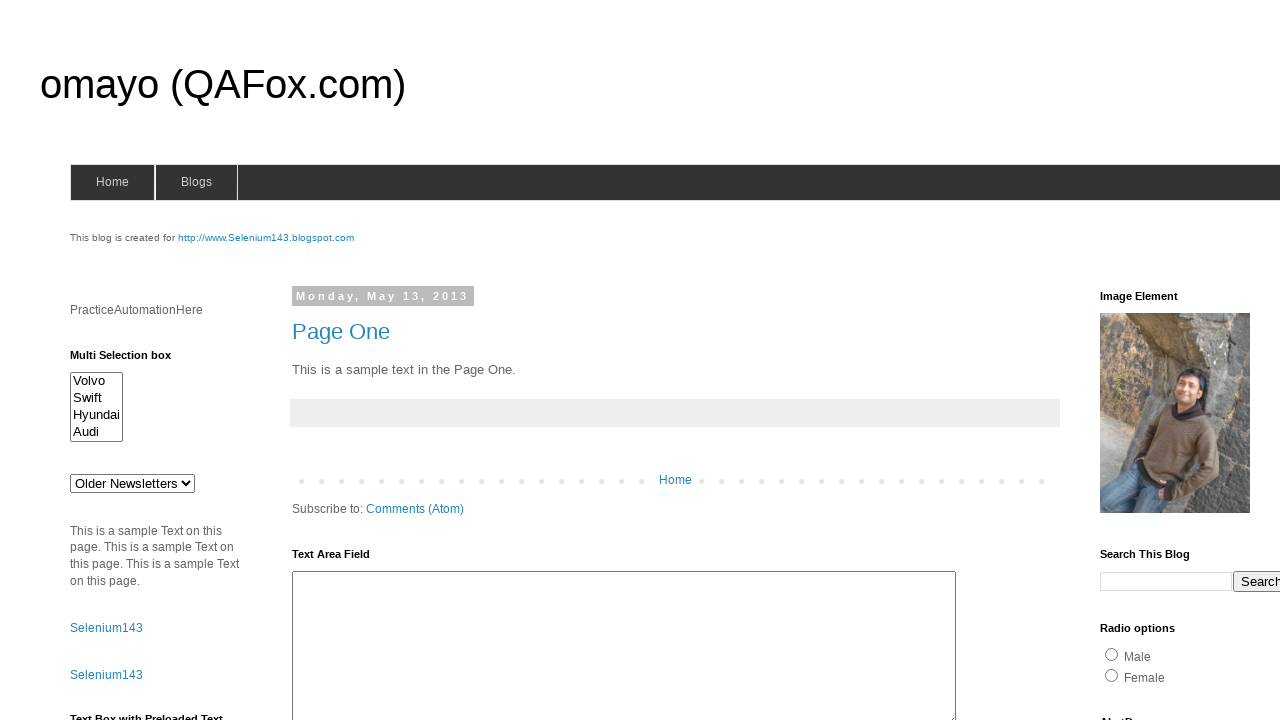

Navigated back to previous page
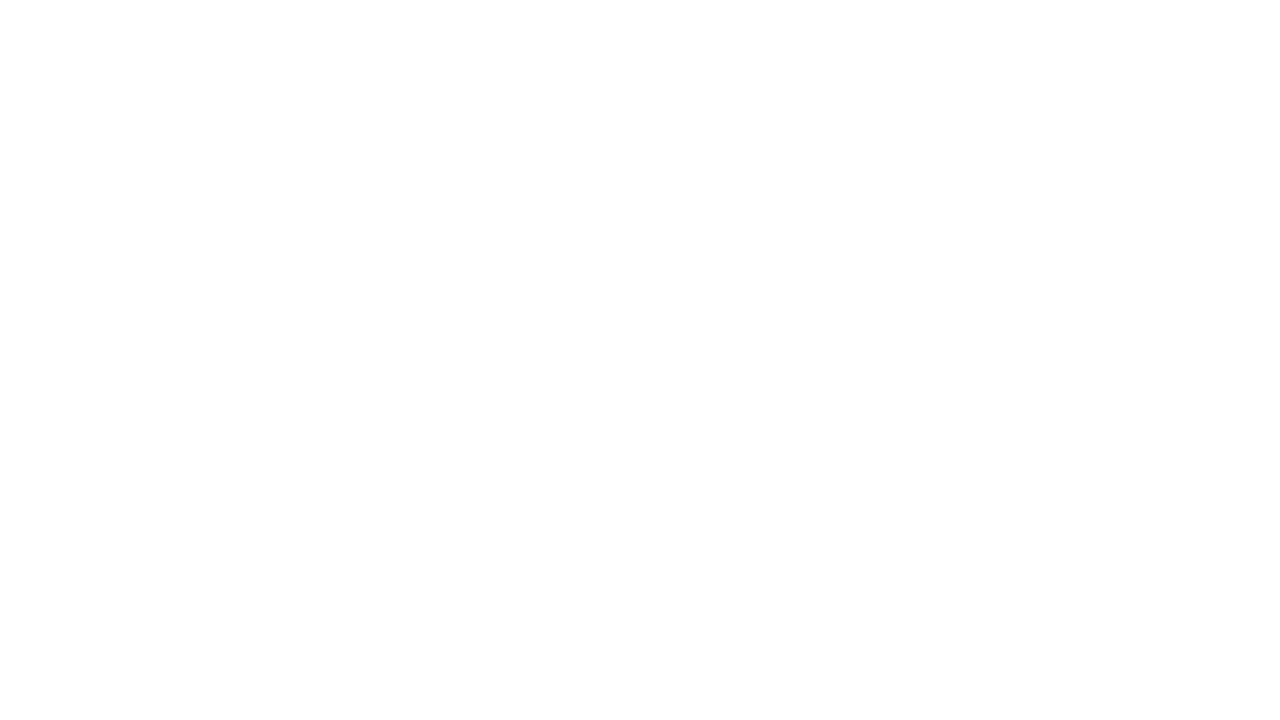

Navigated forward to omayo.blogspot.com
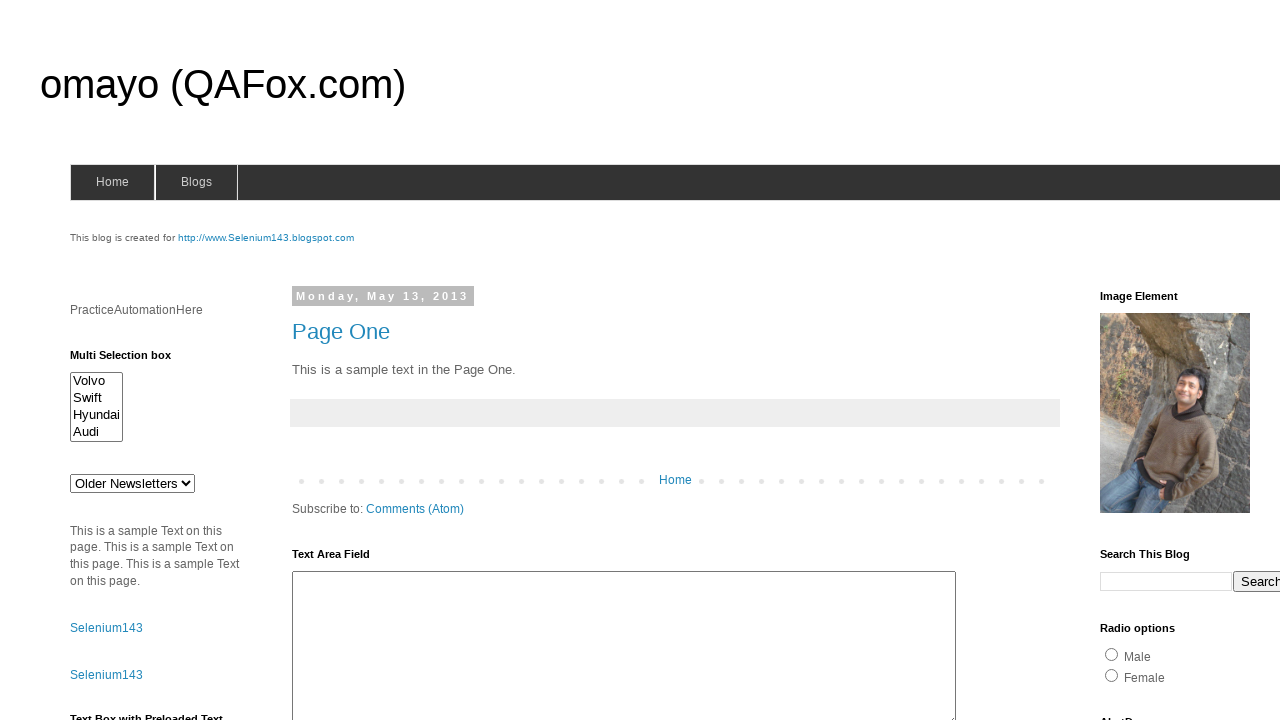

Refreshed the page
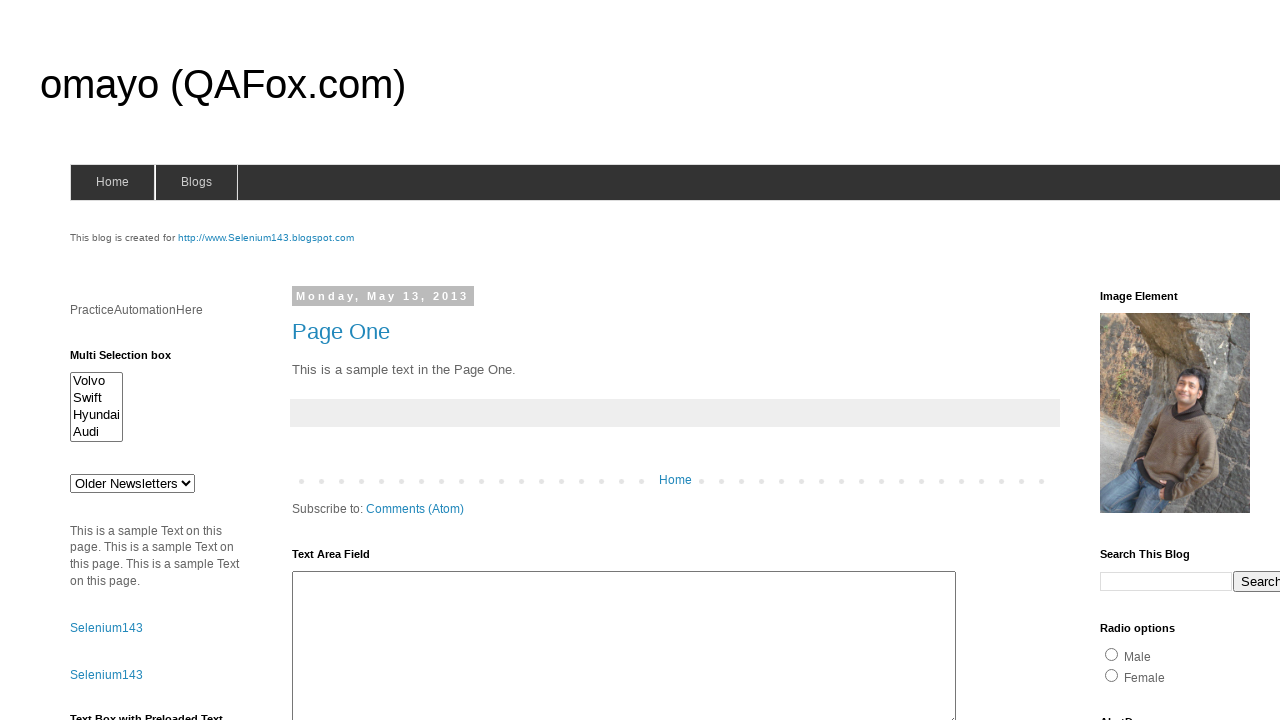

Page fully loaded after refresh
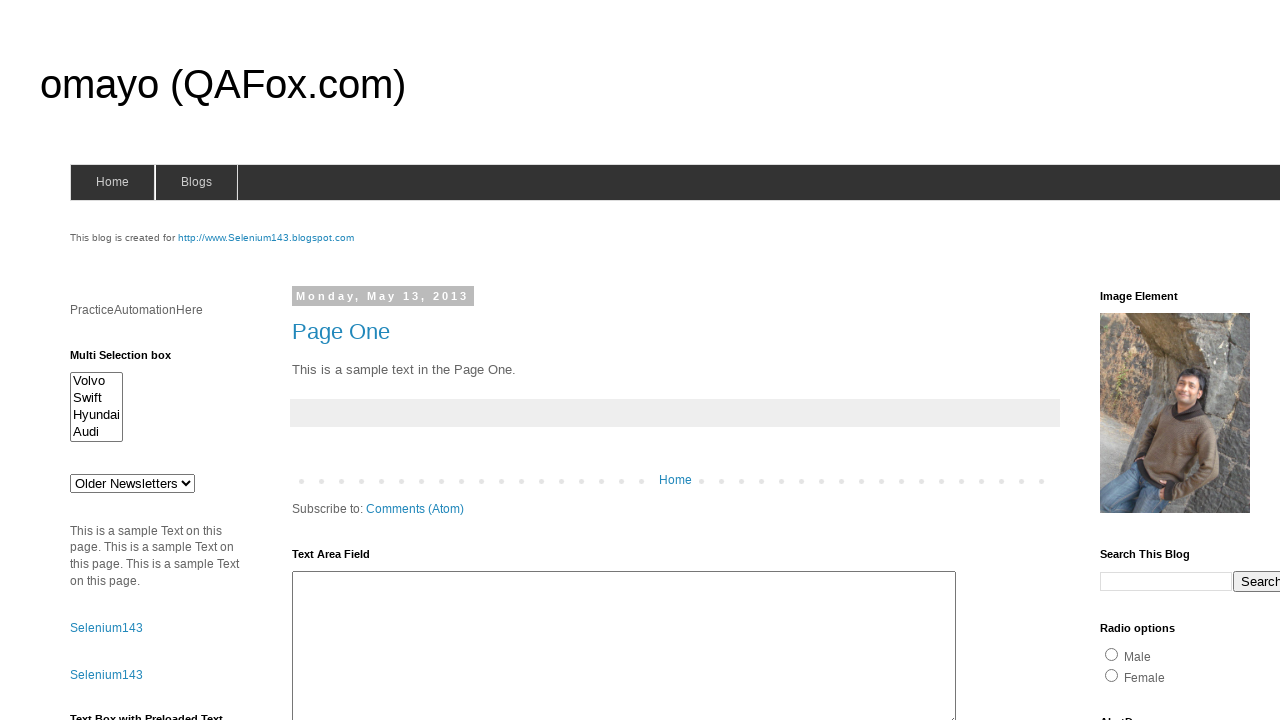

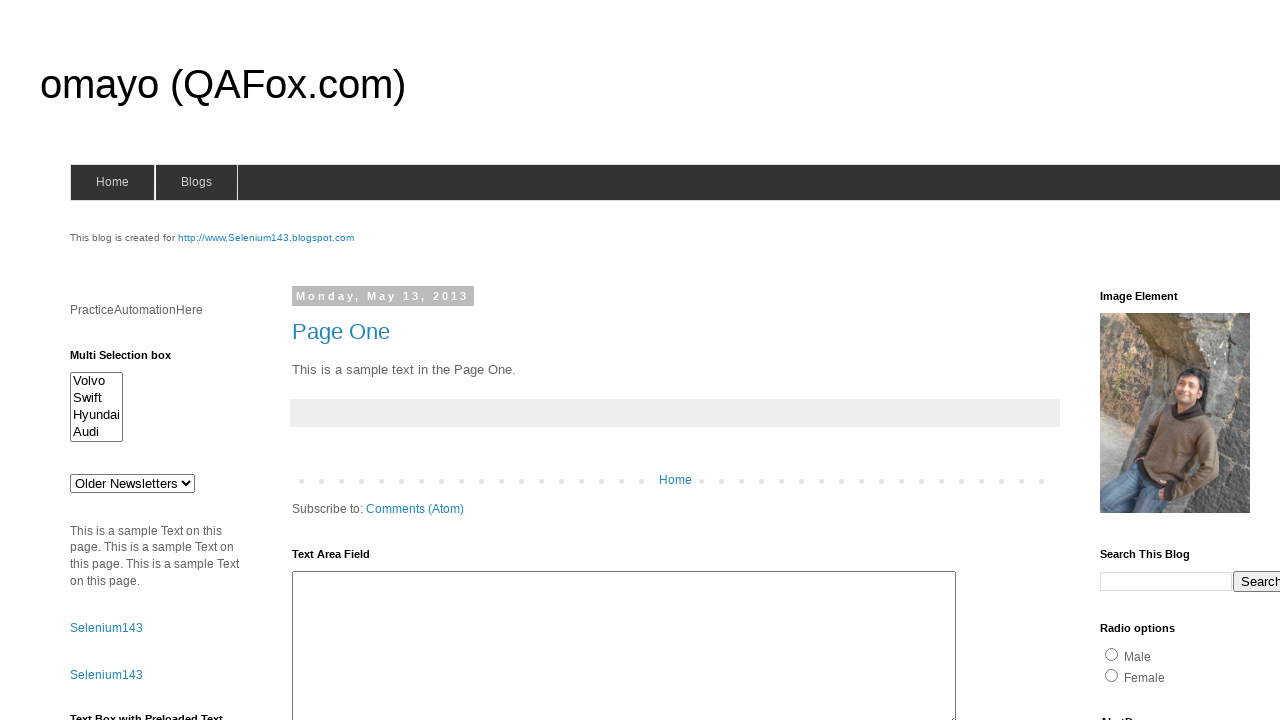